Tests the Xome real estate listing search by entering a city name, submitting the search, and switching from map view to list view to verify search results display.

Starting URL: https://www.xome.com/Listing/ListingSearch.aspx

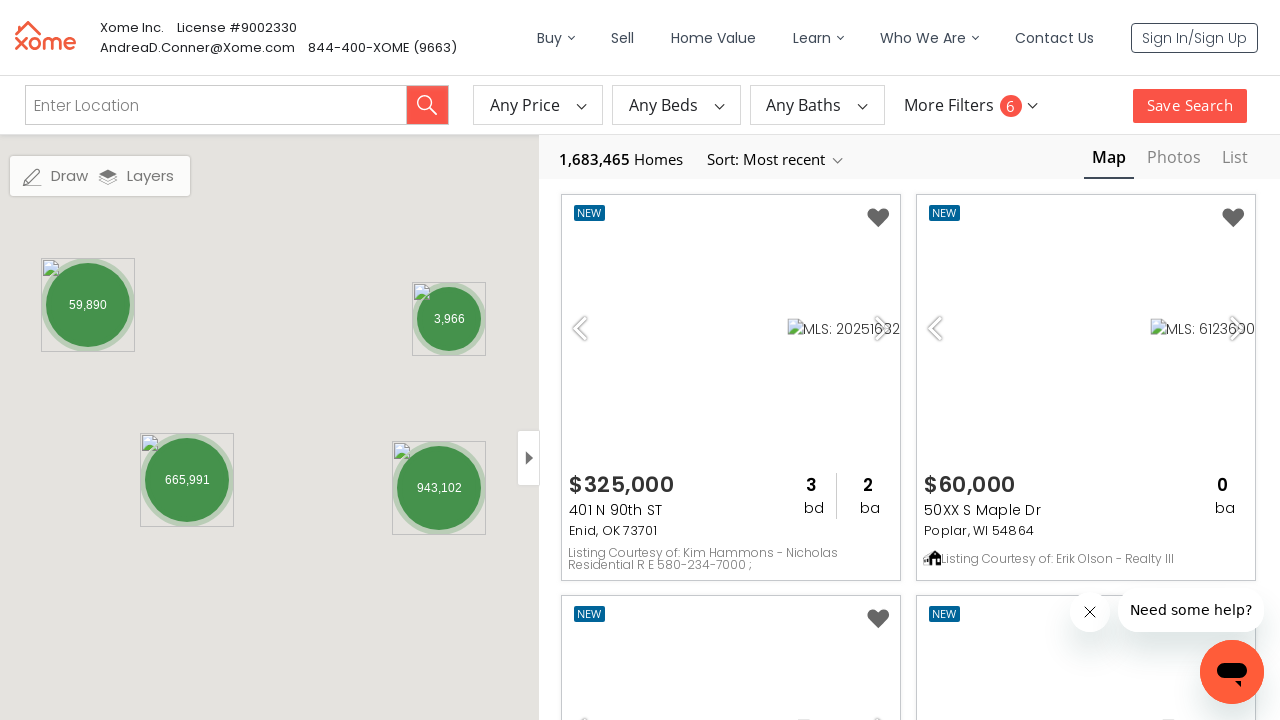

Filled location search input with 'Dallas, TX' on #criteria-location-input
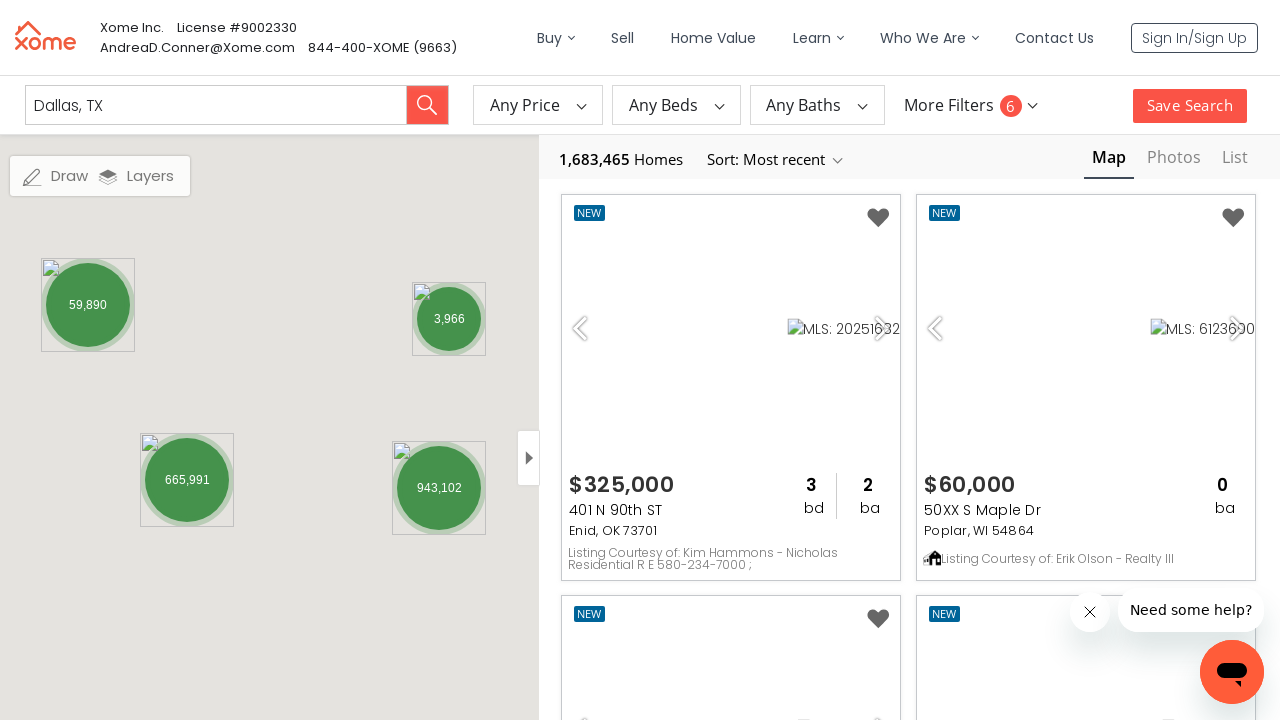

Waited for autocomplete suggestions to appear
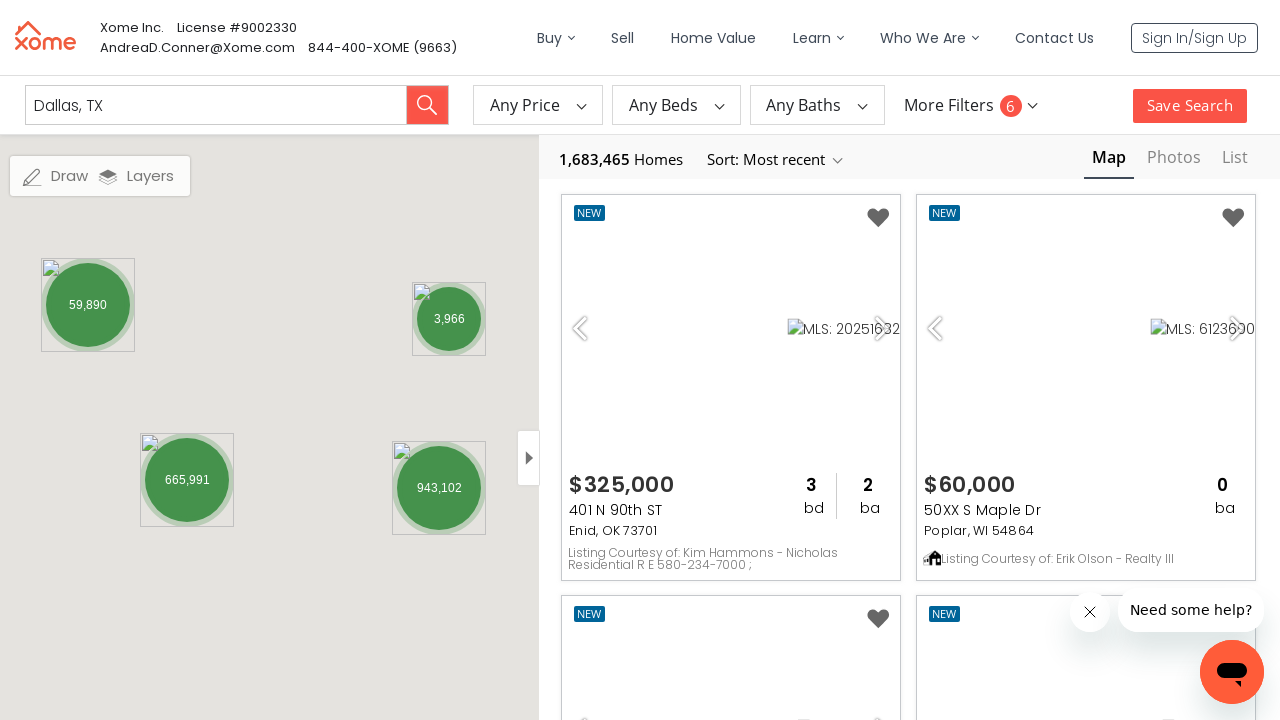

Pressed Enter to submit search
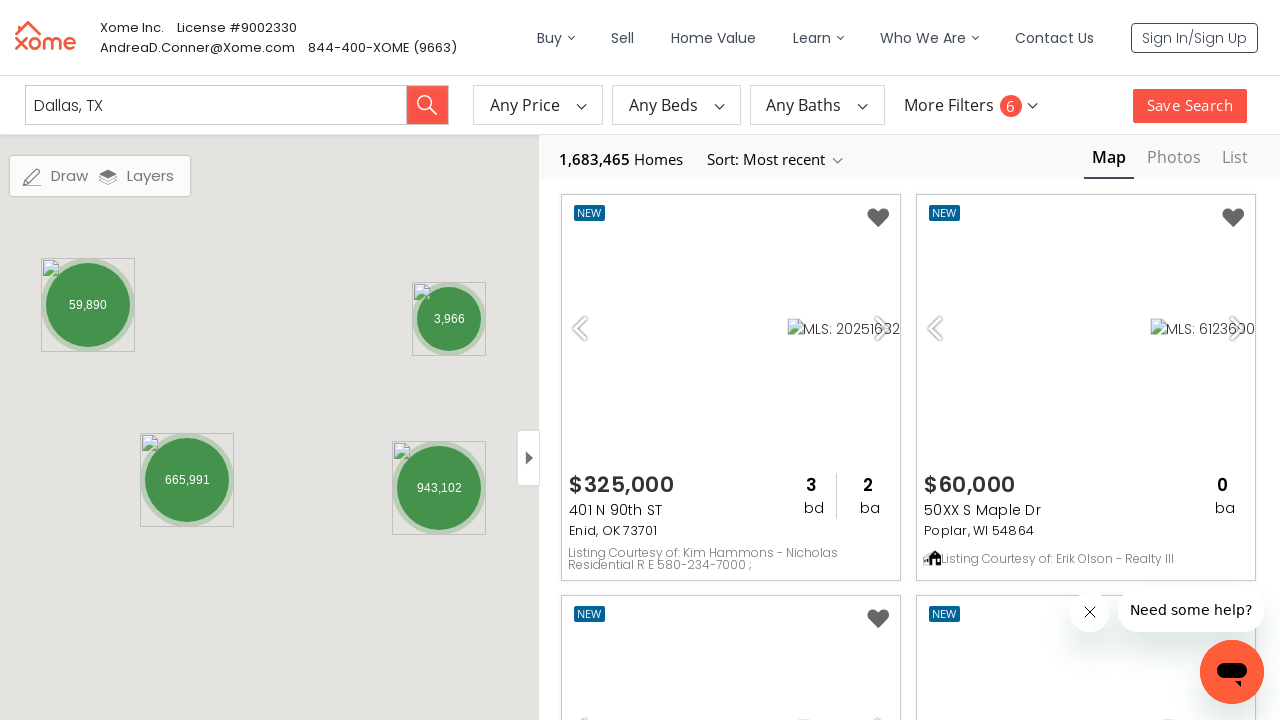

Pressed ArrowDown to navigate autocomplete
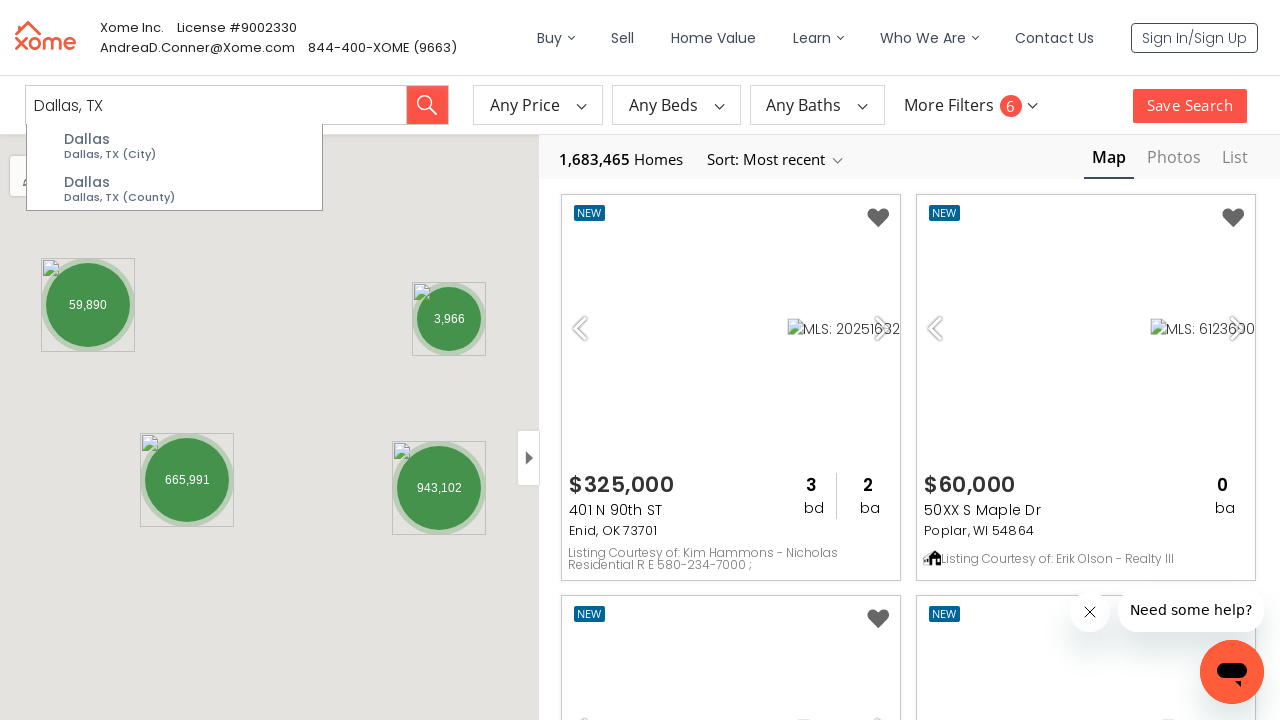

Pressed Enter to select autocomplete suggestion
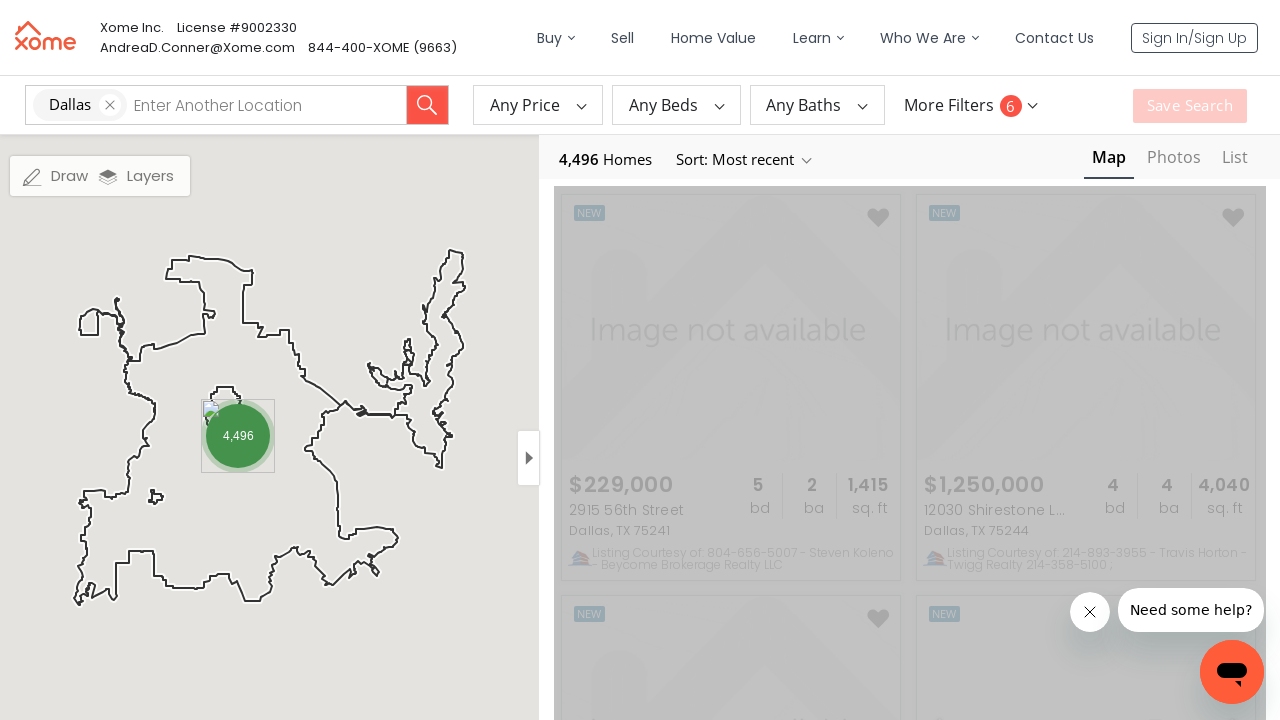

Waited for search results to load
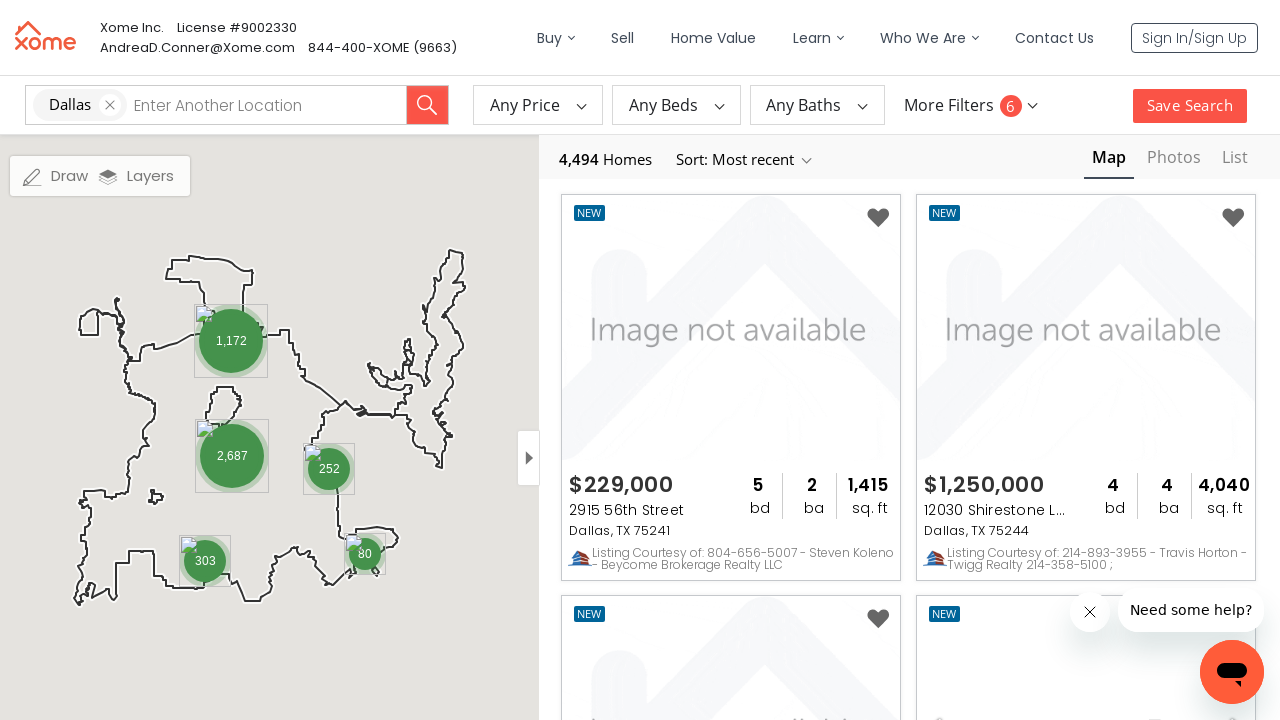

Clicked List view button to switch from map view at (1235, 159) on internal:attr=[title="List view"i]
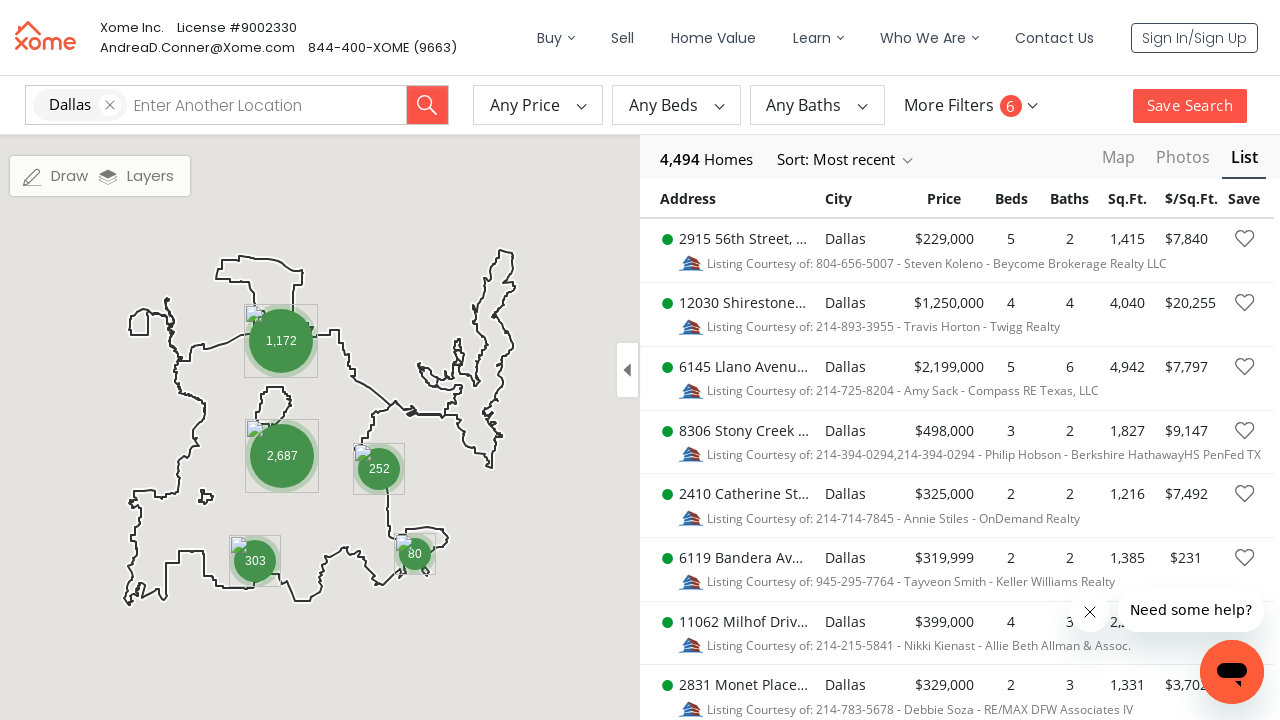

Waited for list view to load
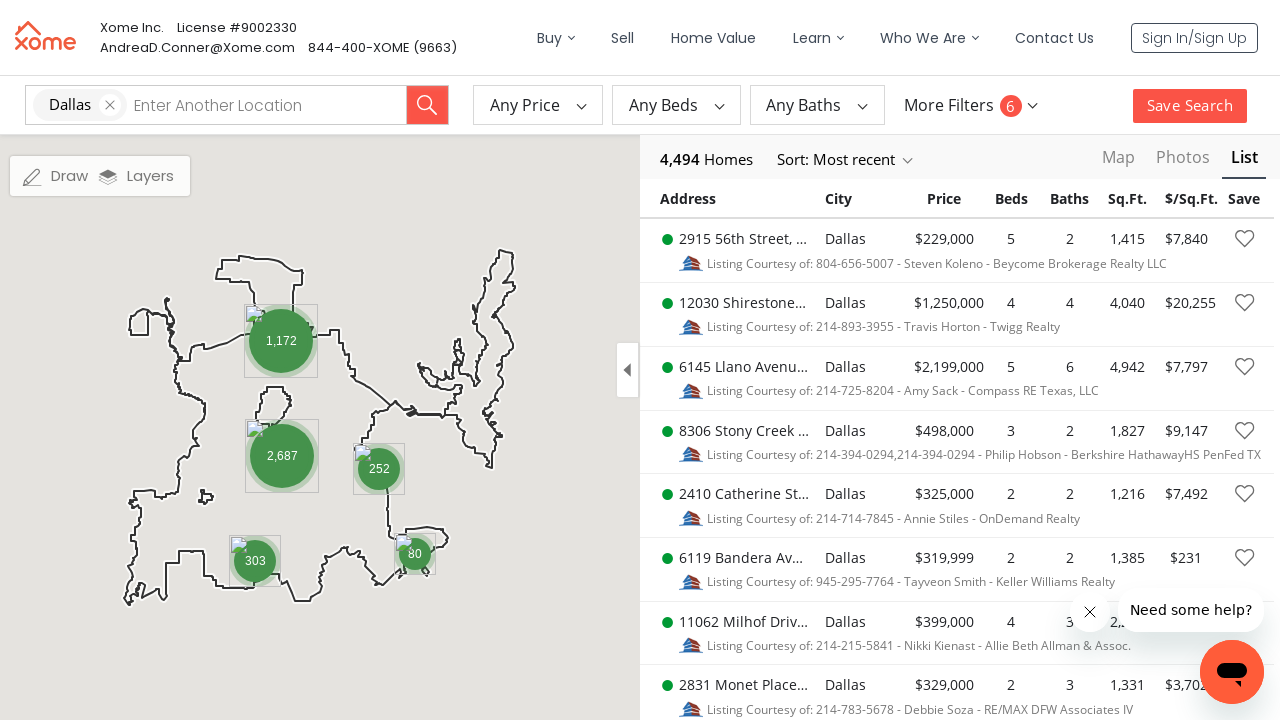

Verified 'Download All Data' button is present in list view
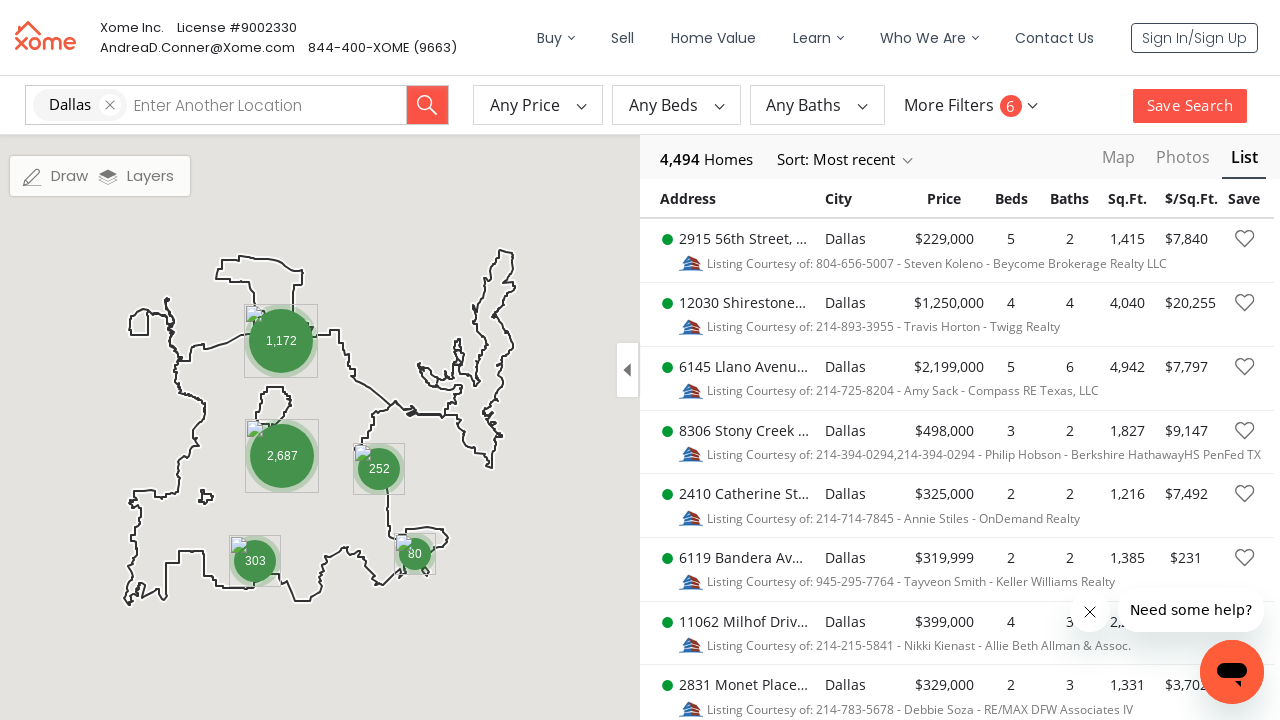

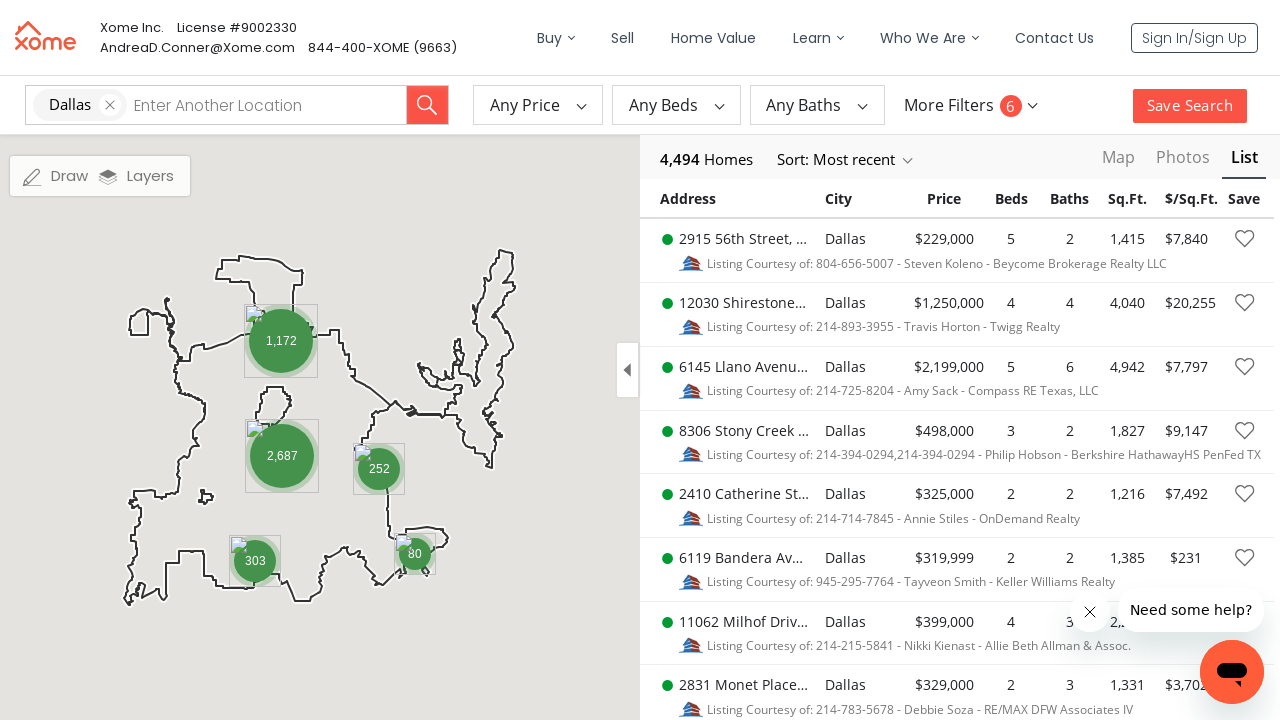